Tests a registration form by filling in first name, last name, email, phone, and address fields, then submitting the form

Starting URL: http://suninjuly.github.io/registration1.html

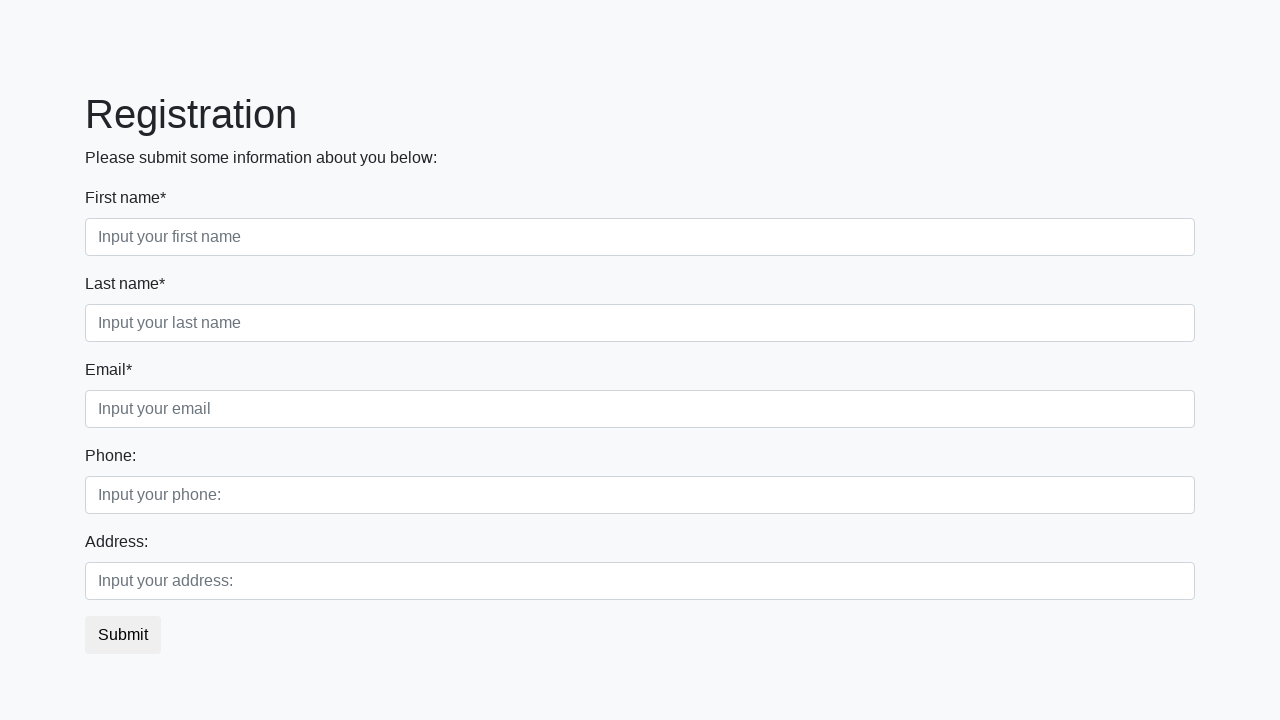

Filled first name field with 'Ivan' on .form-control.first[placeholder="Input your first name"]
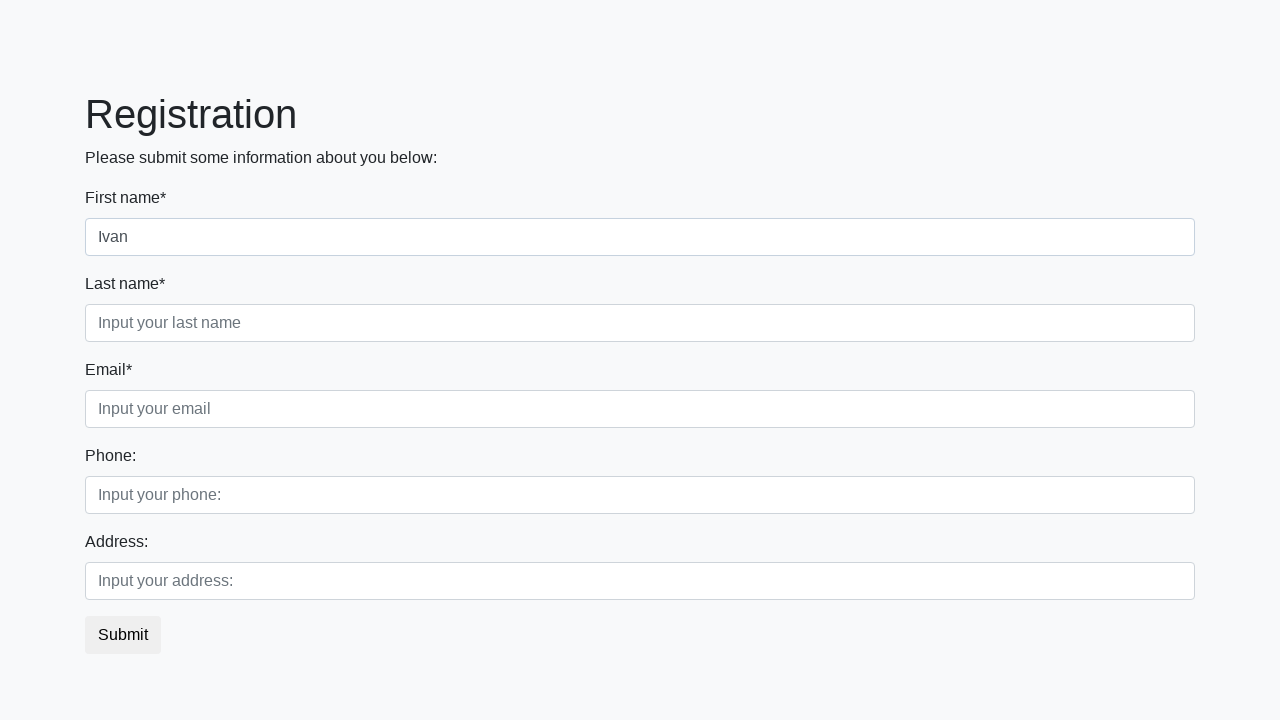

Filled last name field with 'Petrov' on .form-control.second[placeholder="Input your last name"]
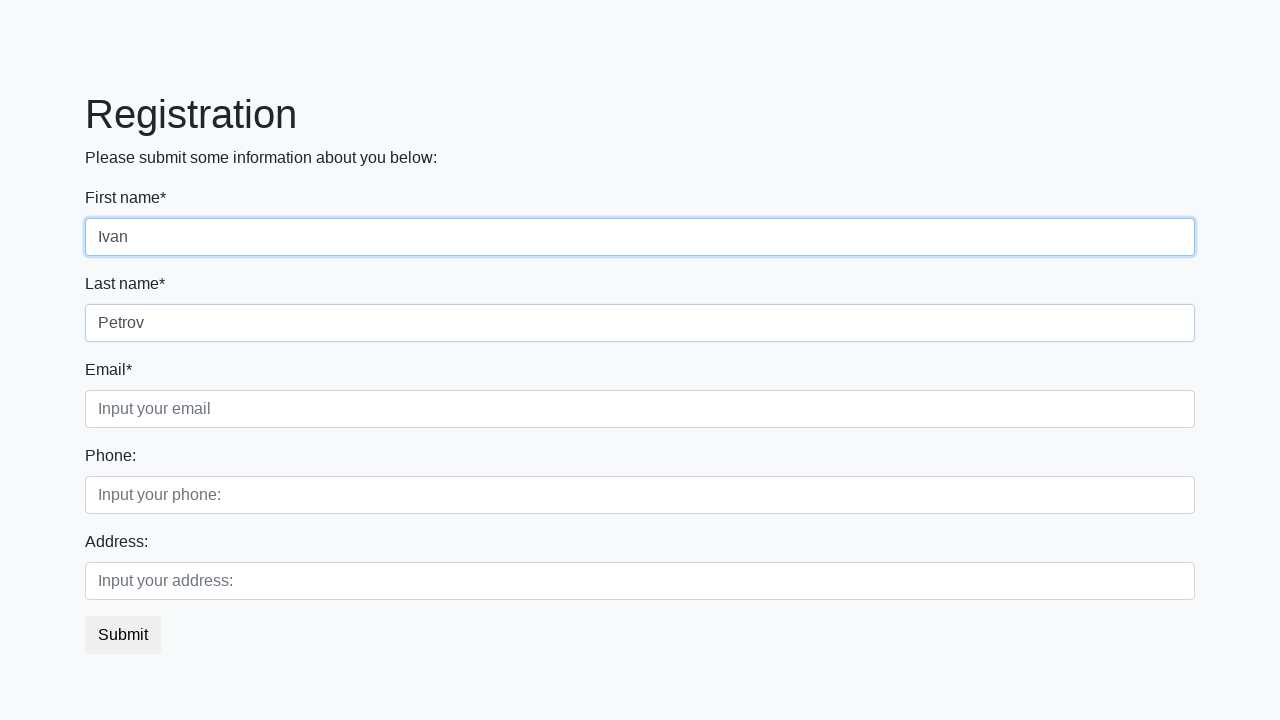

Filled email field with 'test@example.com' on .form-control.third[placeholder="Input your email"]
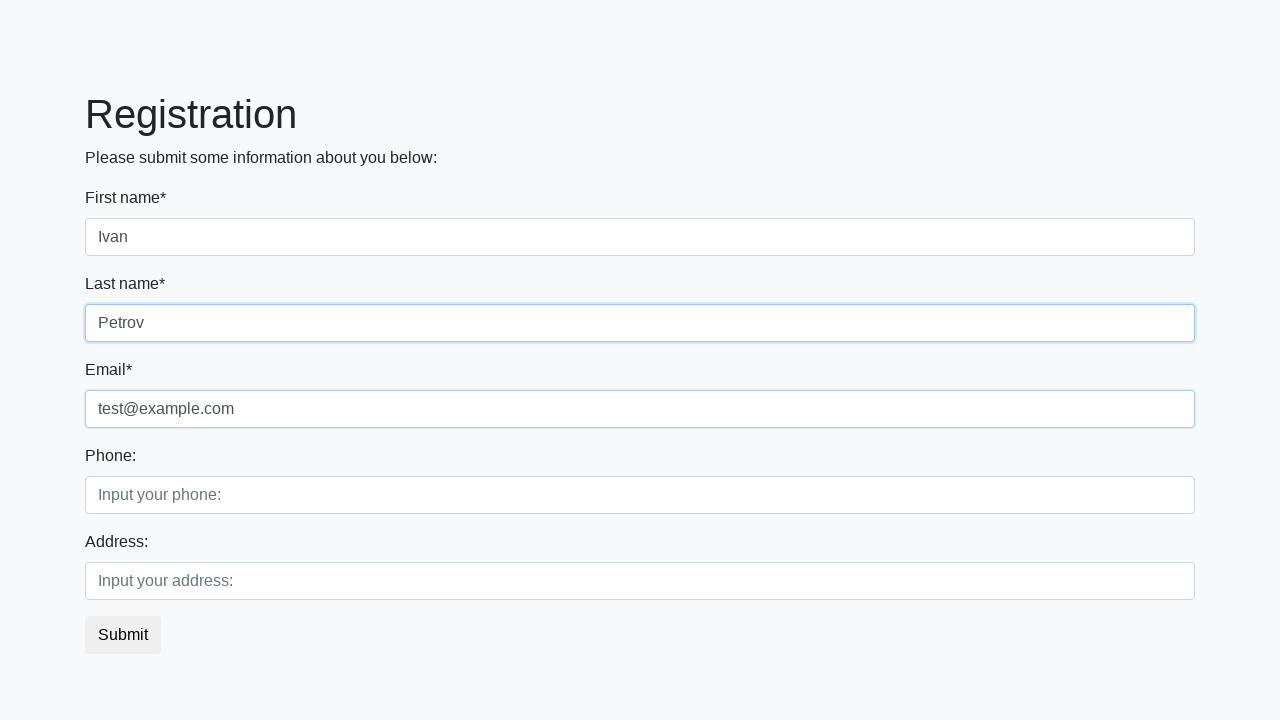

Filled phone field with '+1234567890' on .form-control.first[placeholder="Input your phone:"]
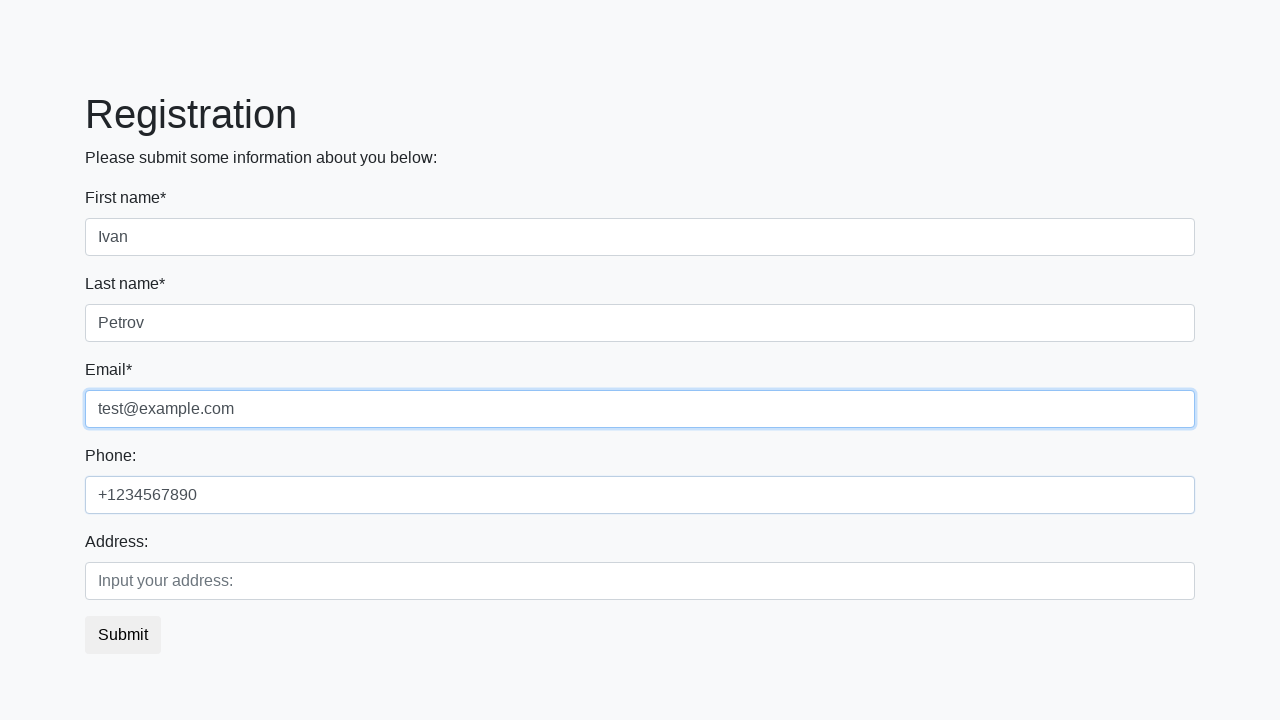

Filled address field with '123 Main Street, Moscow, Russia' on .form-control.second[placeholder="Input your address:"]
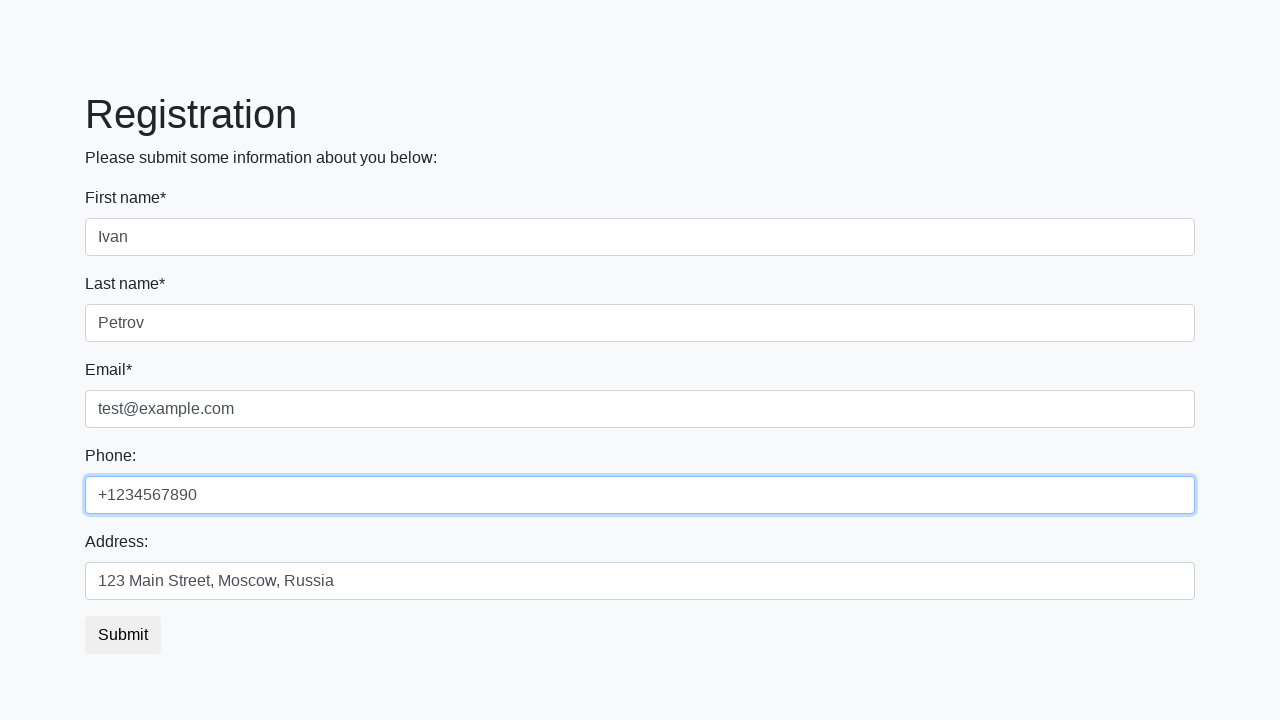

Clicked submit button to submit registration form at (123, 635) on button[type='submit']
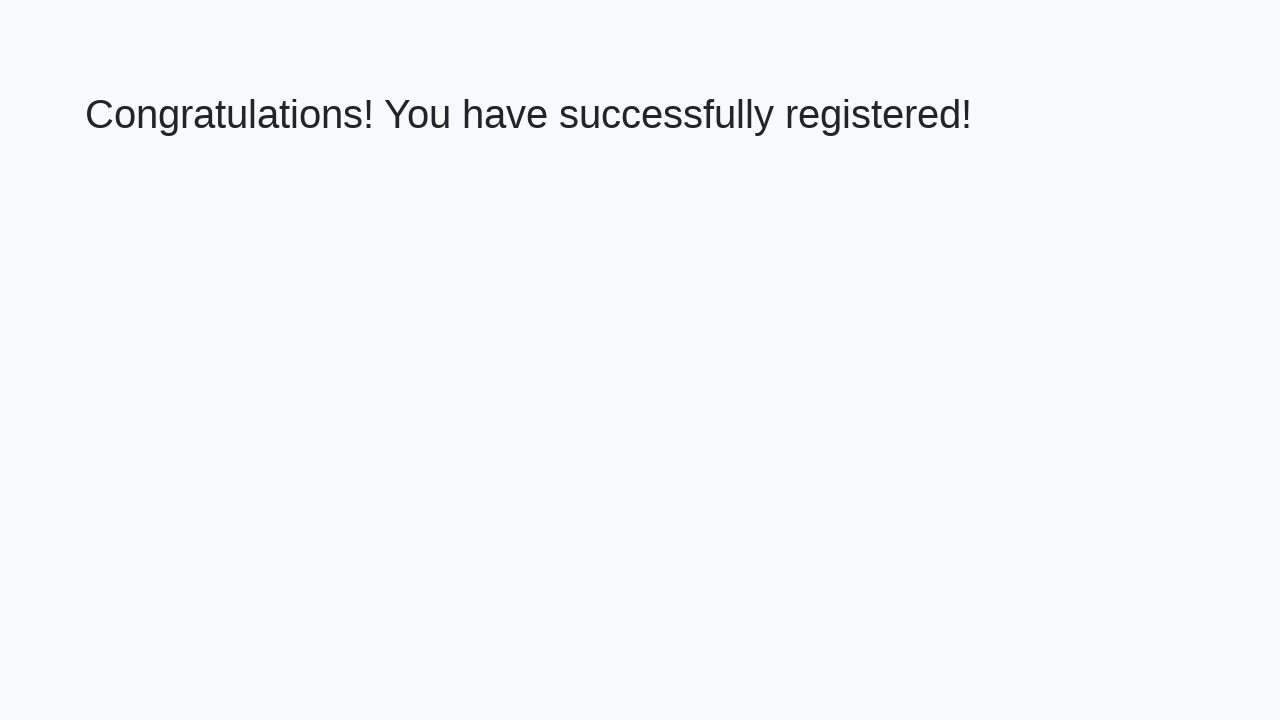

Waited 1000ms for form submission to complete
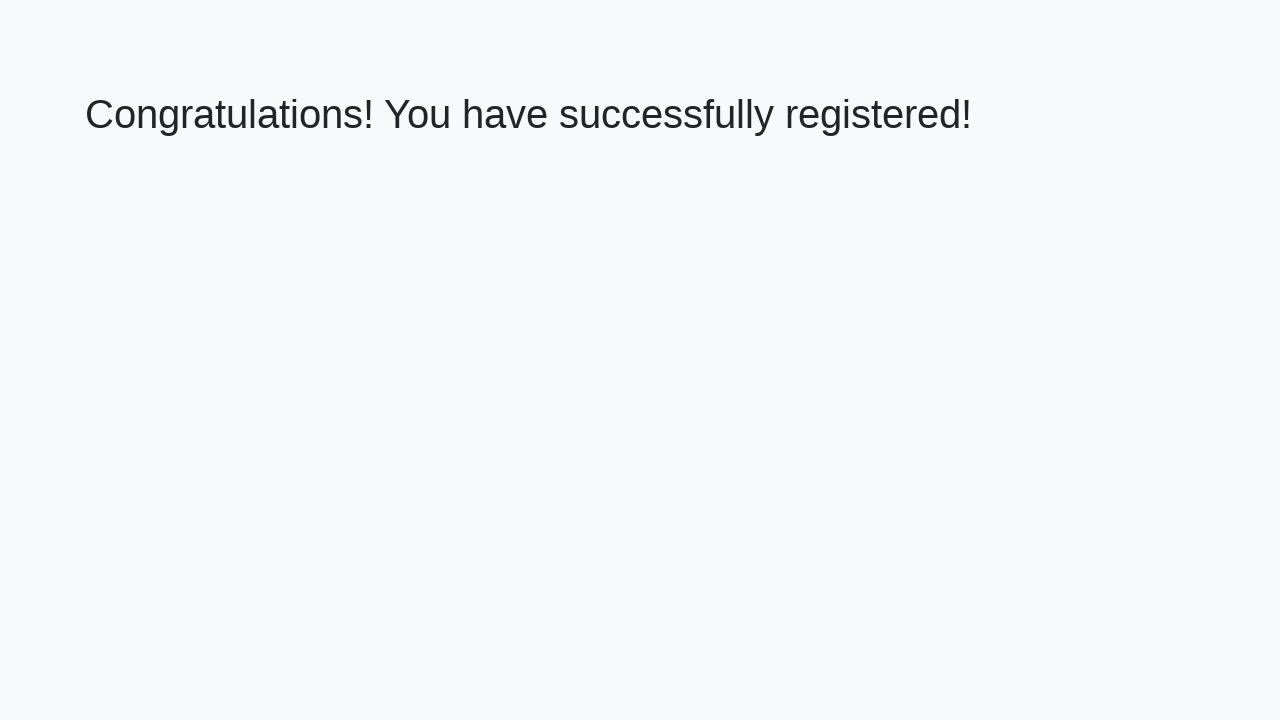

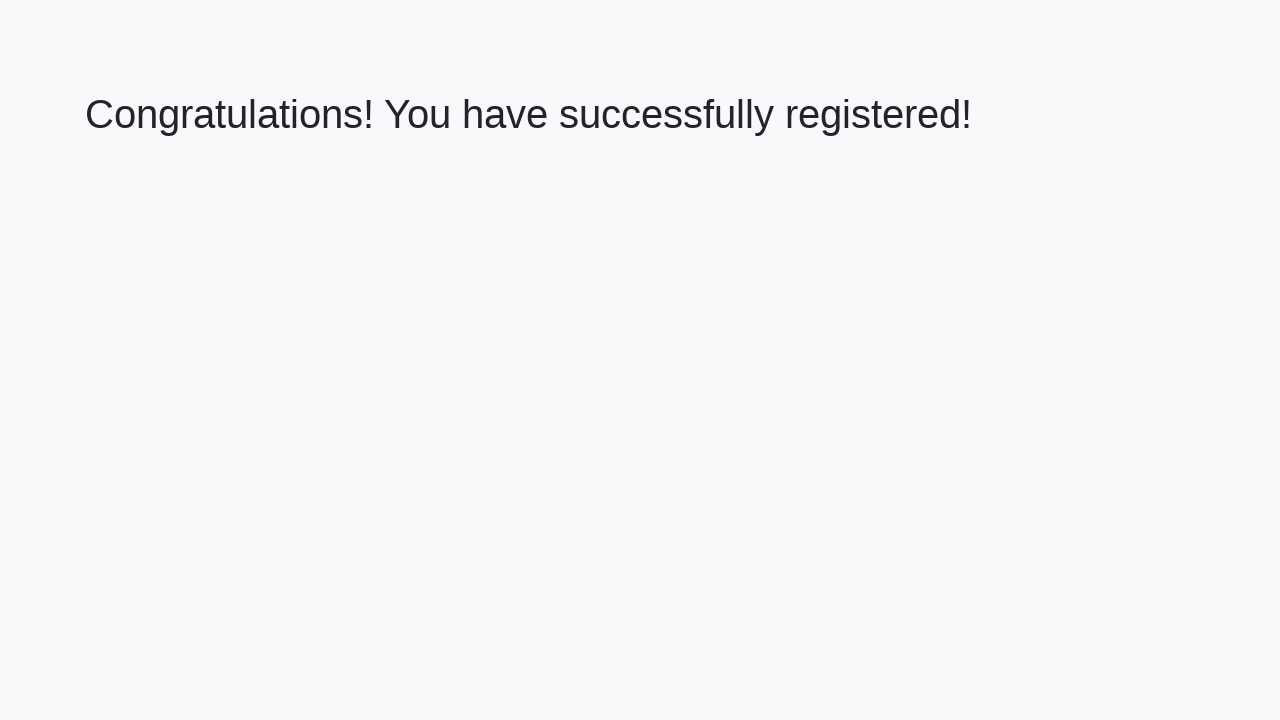